Tests alert handling by clicking a button that triggers an alert and then accepting the alert dialog

Starting URL: https://testautomationpractice.blogspot.com/

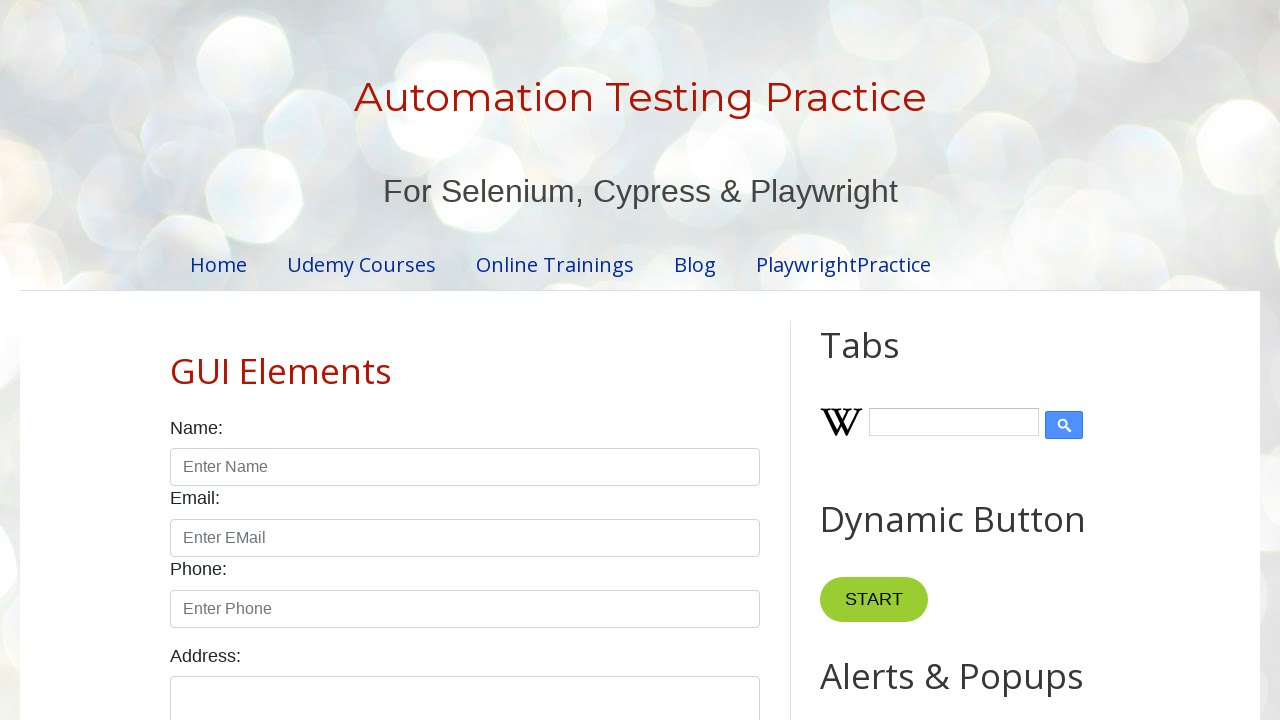

Clicked button to trigger alert dialog at (888, 361) on xpath=//*[@id='HTML9']/div[1]/button
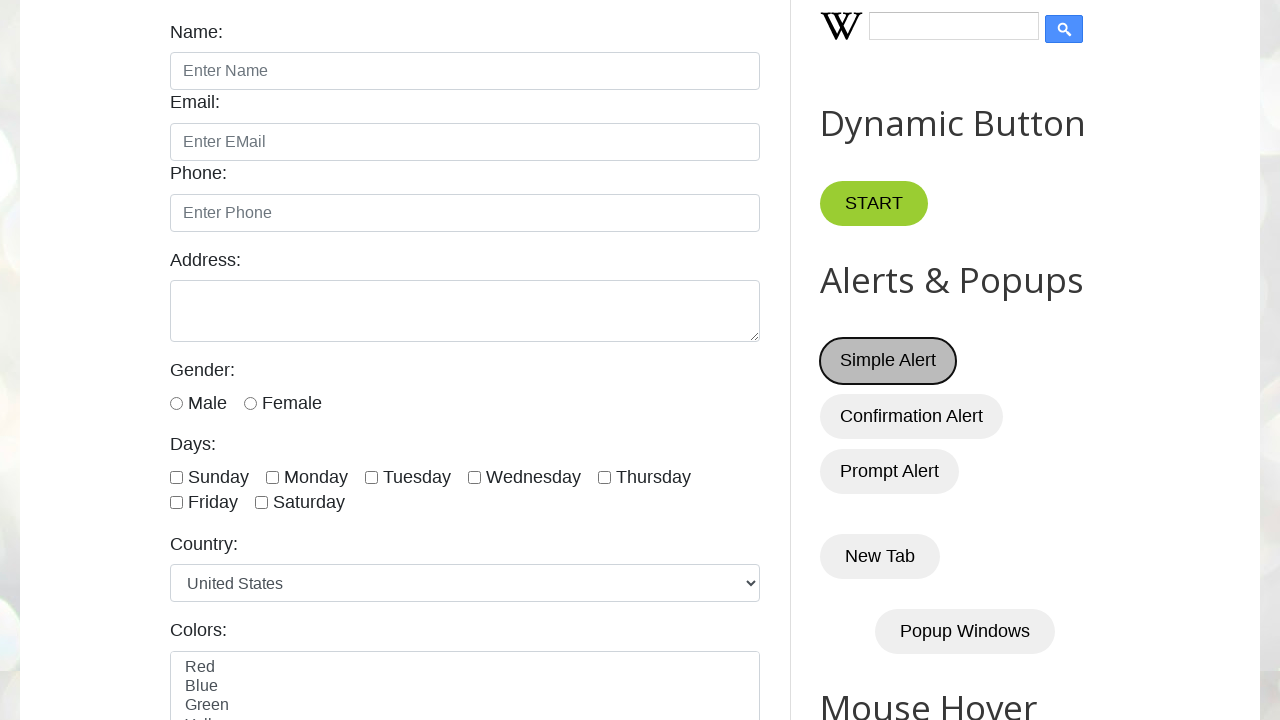

Set up alert dialog handler to accept alerts
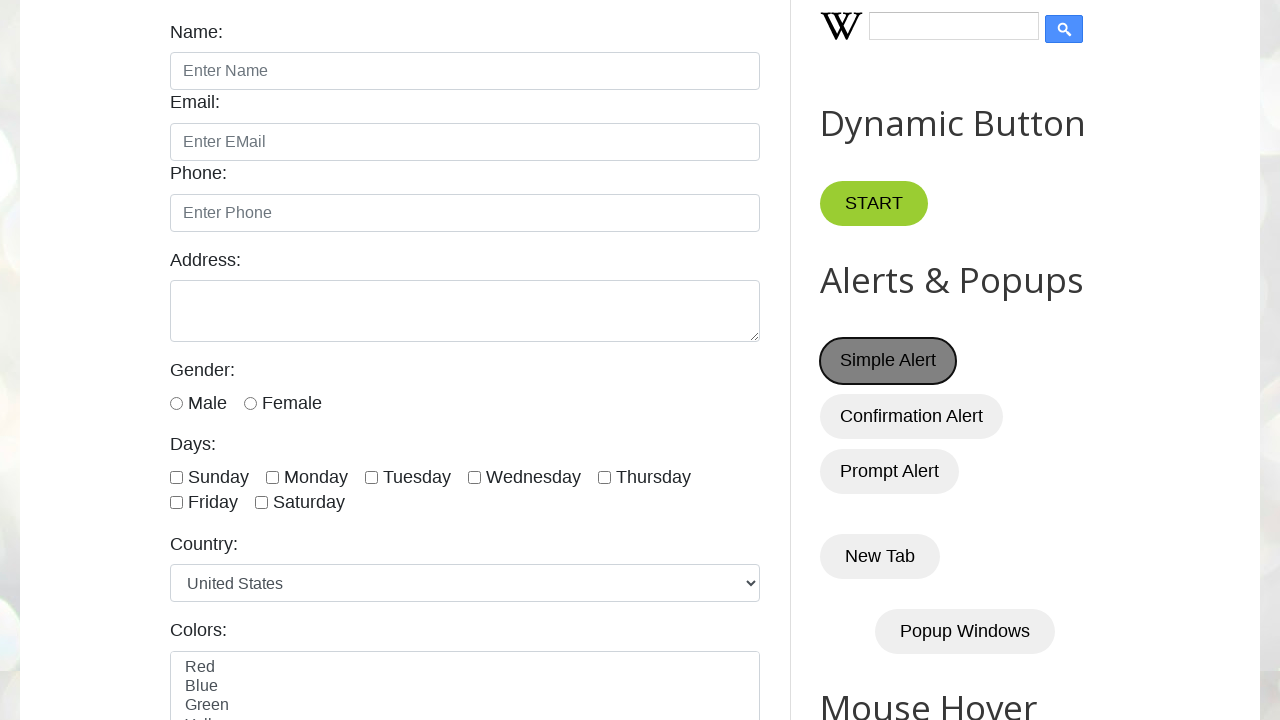

Waited 1000ms for page updates after alert handling
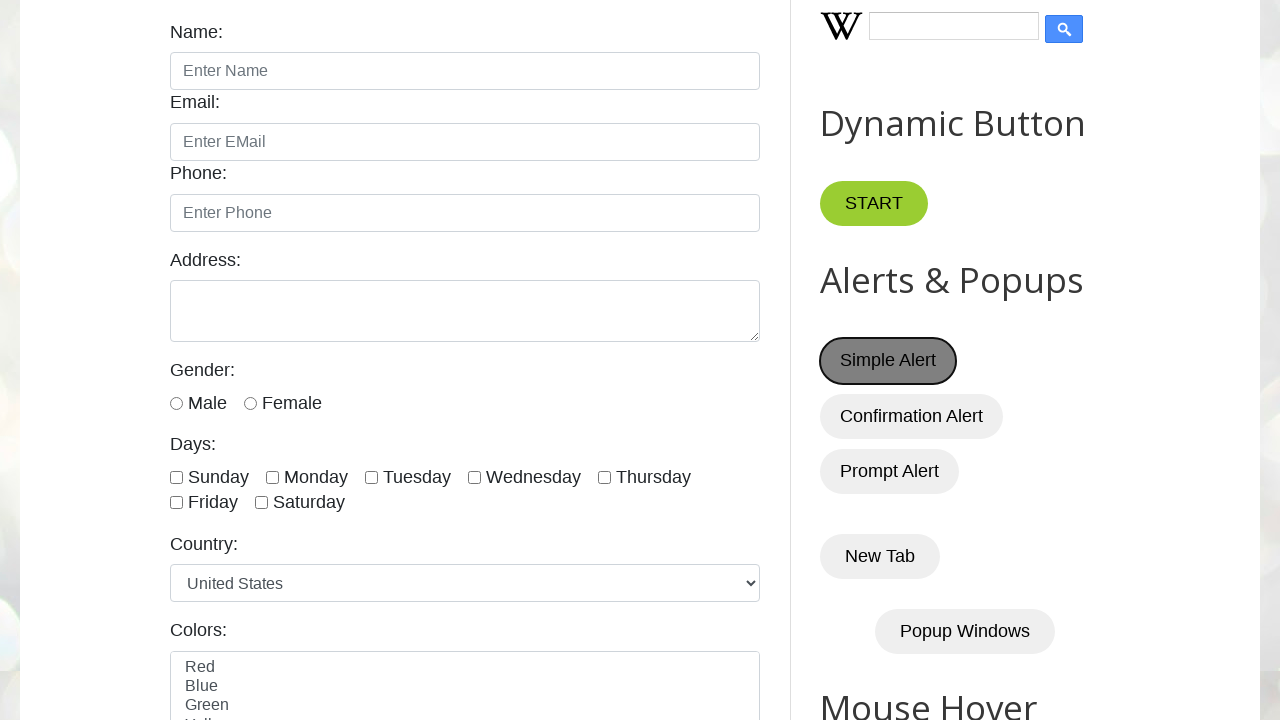

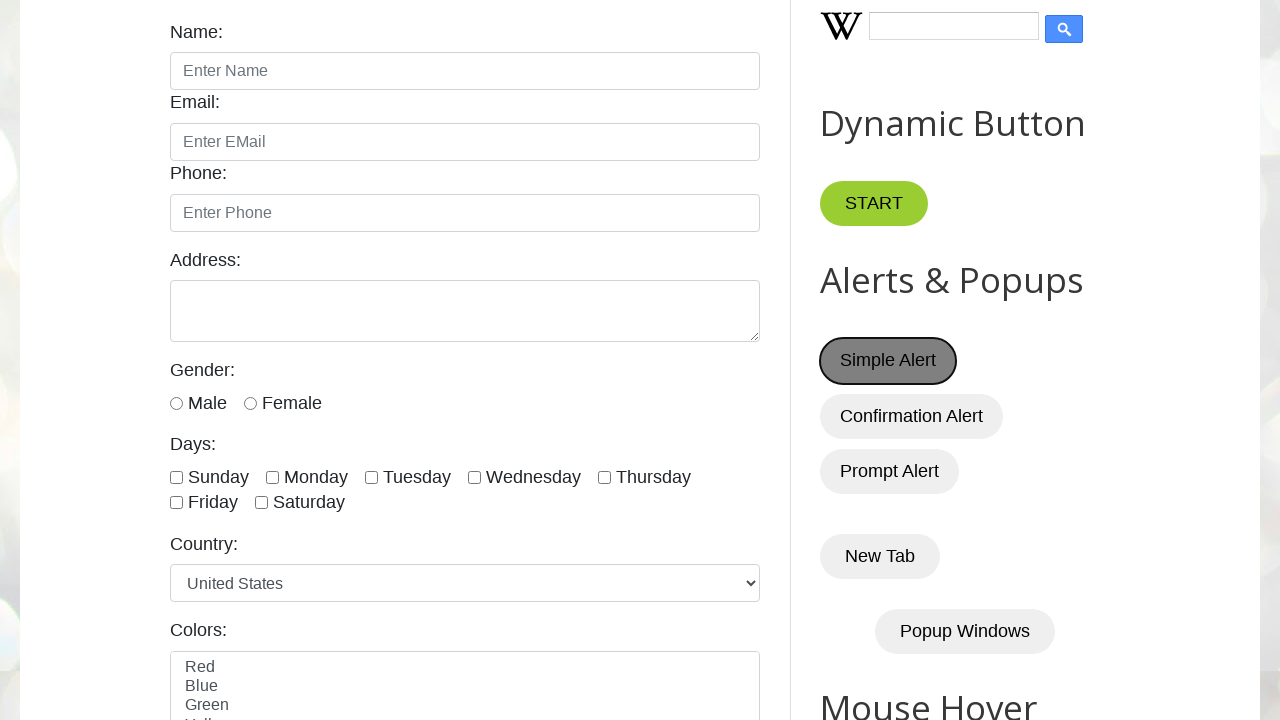